Tests that the e-commerce playground page loads correctly with a 700x500 mobile viewport emulation

Starting URL: https://ecommerce-playground.lambdatest.io

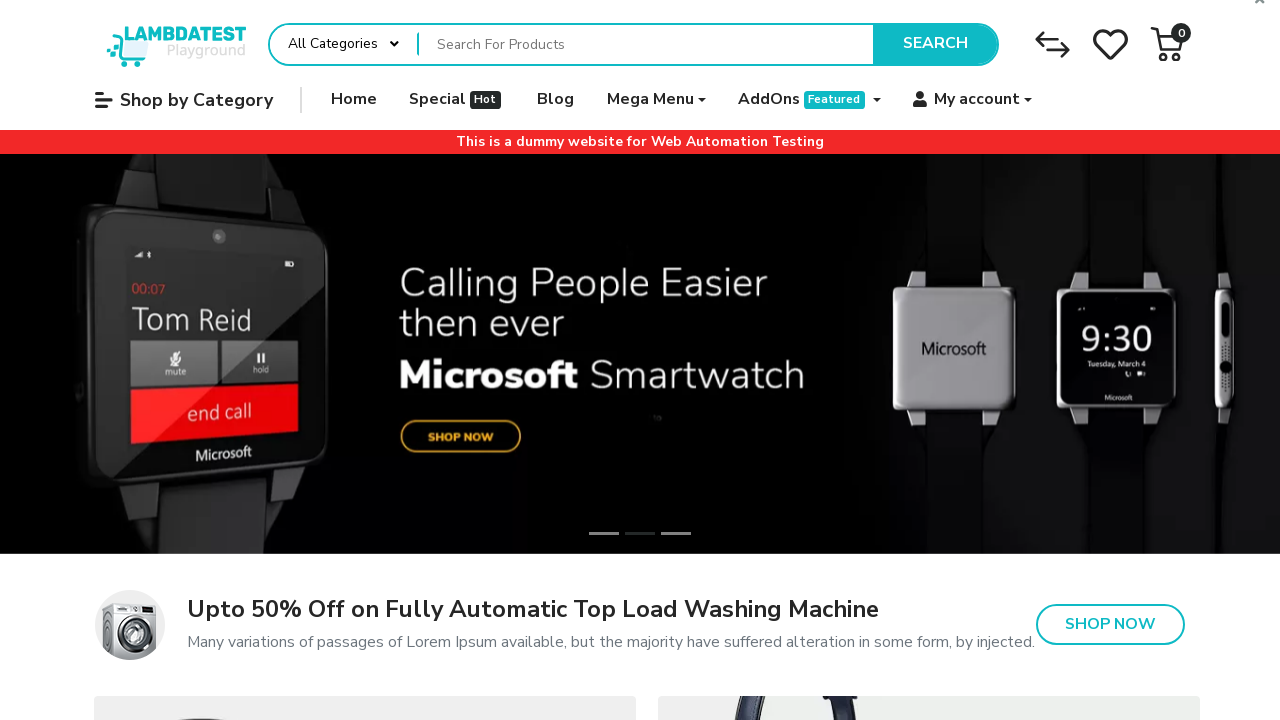

Set viewport to 700x500 for mobile device emulation
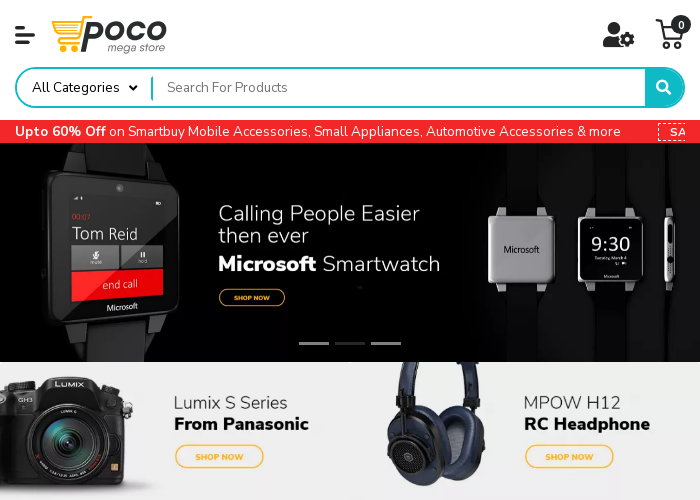

Verified page title contains 'Your Store'
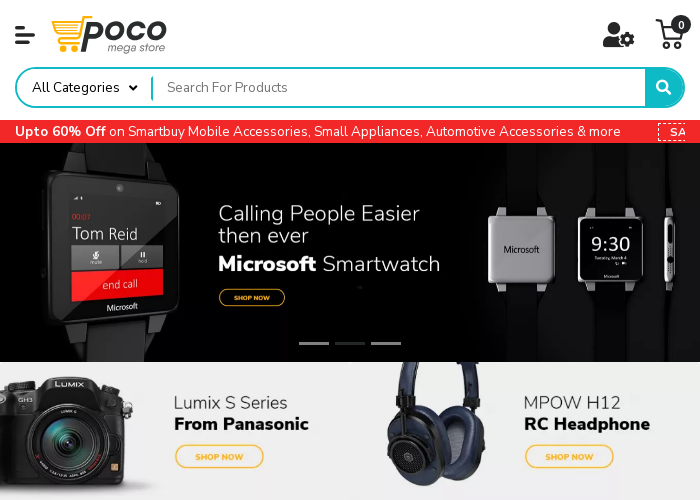

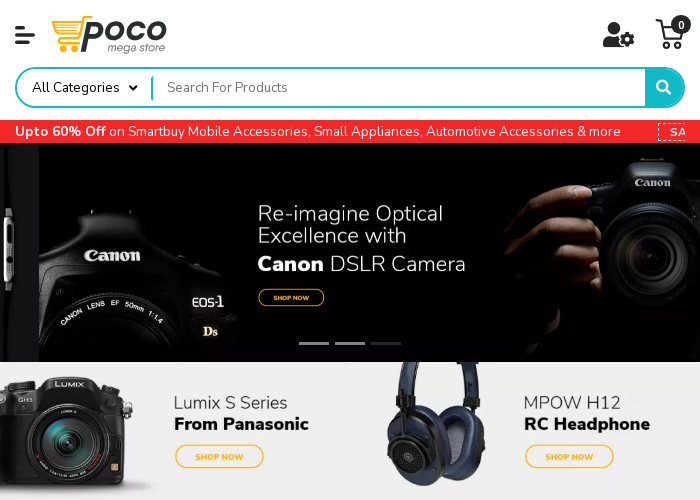